Tests top menu navigation by clicking through the first three menu items

Starting URL: https://redmine.org/

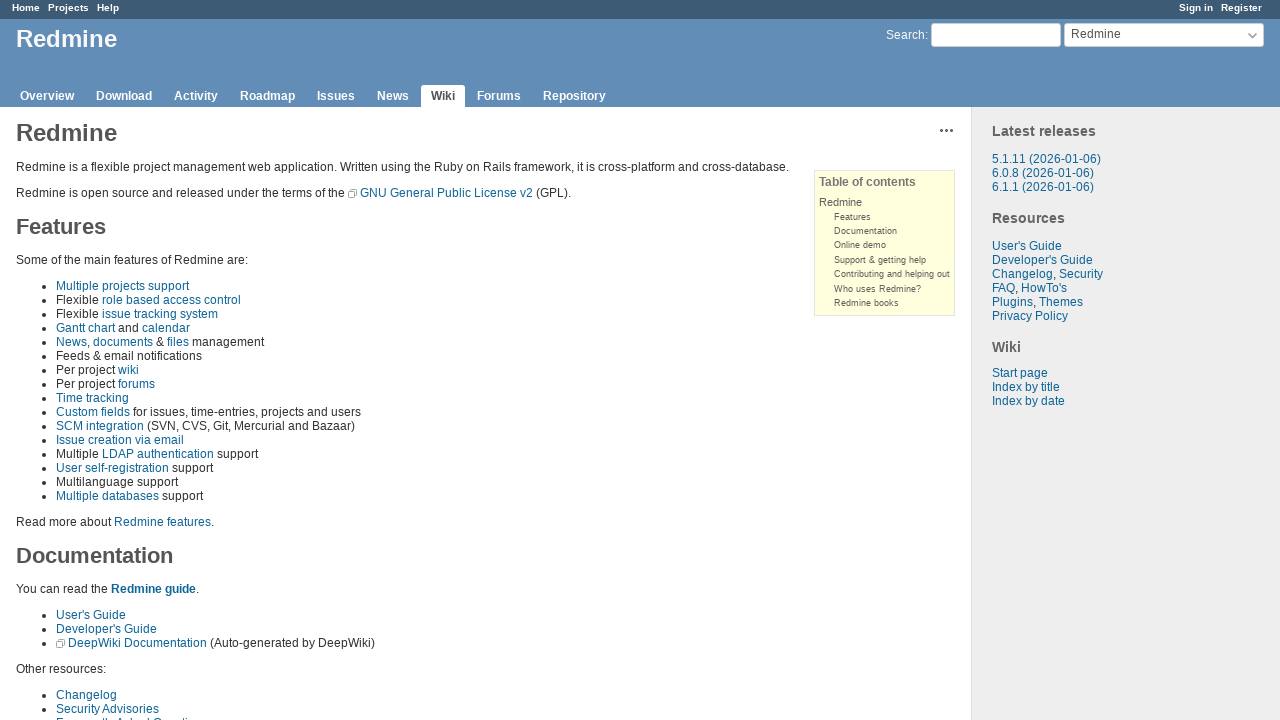

Clicked first top menu item at (26, 8) on xpath=/html/body/div/div/div[1]/div[1]/ul/li[1]/a
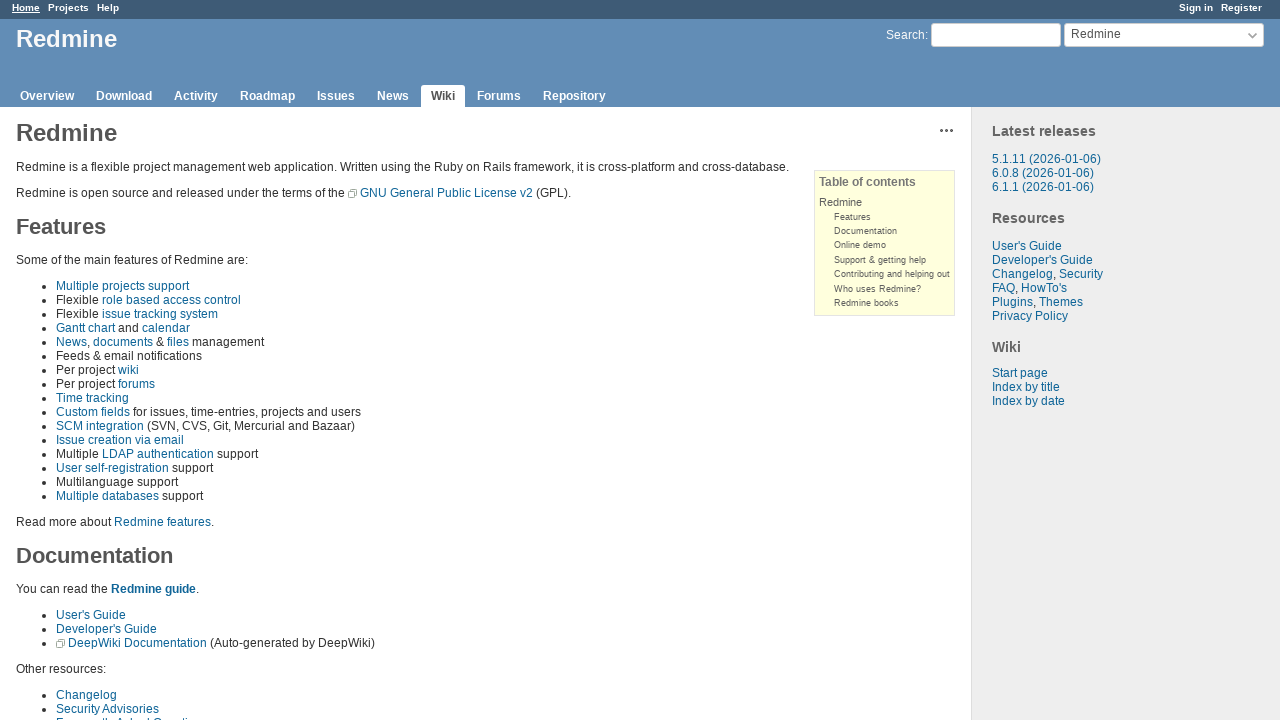

Clicked second top menu item at (68, 8) on xpath=/html/body/div/div/div[1]/div[1]/ul/li[2]/a
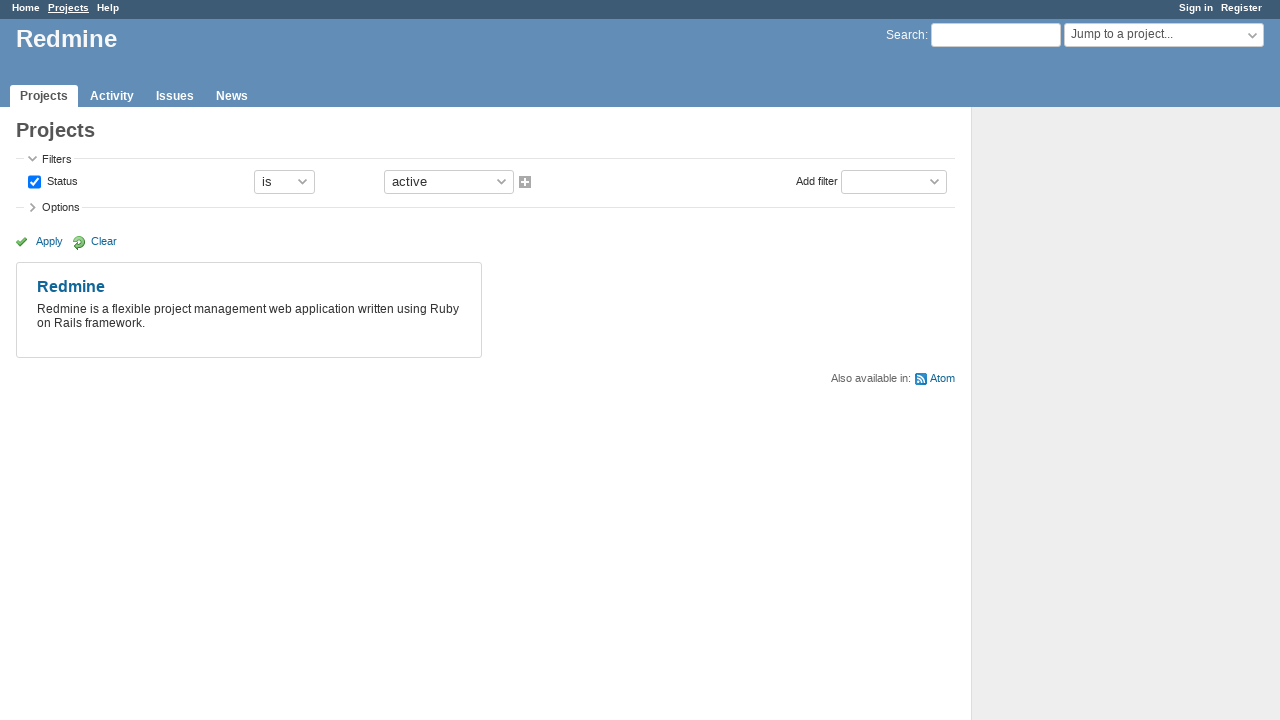

Clicked third top menu item at (108, 8) on xpath=/html/body/div/div/div[1]/div[1]/ul/li[3]/a
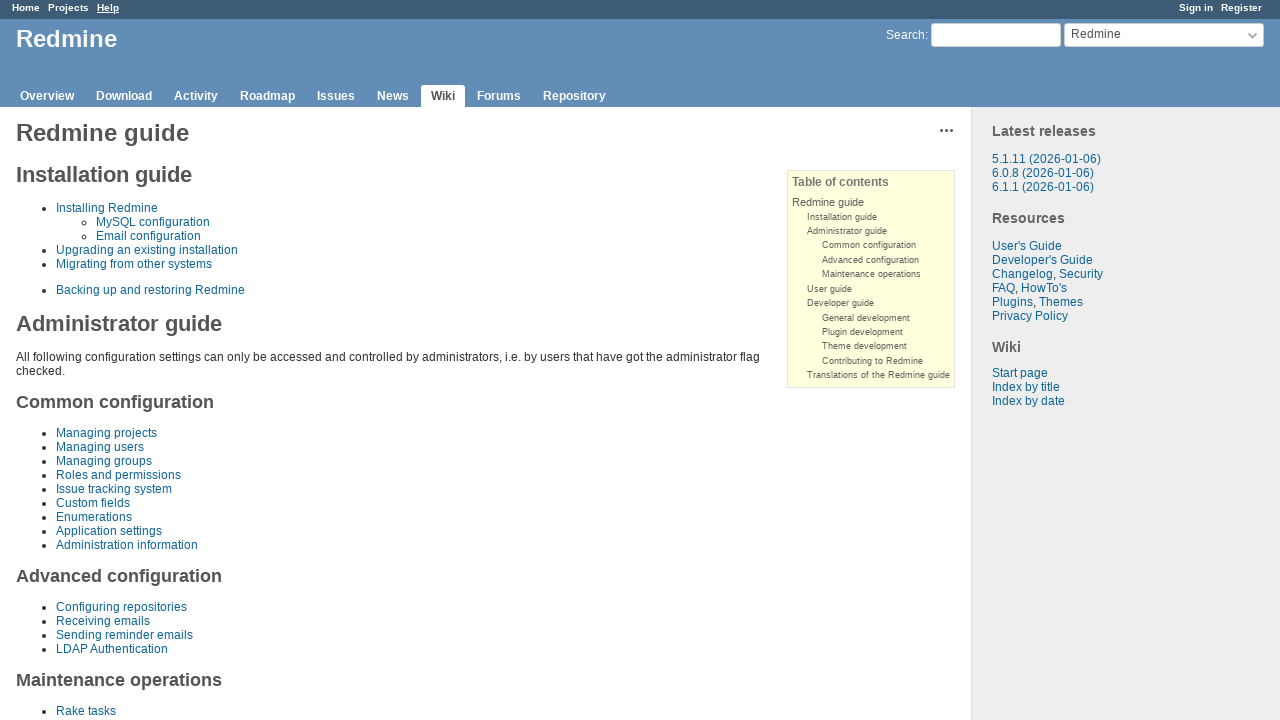

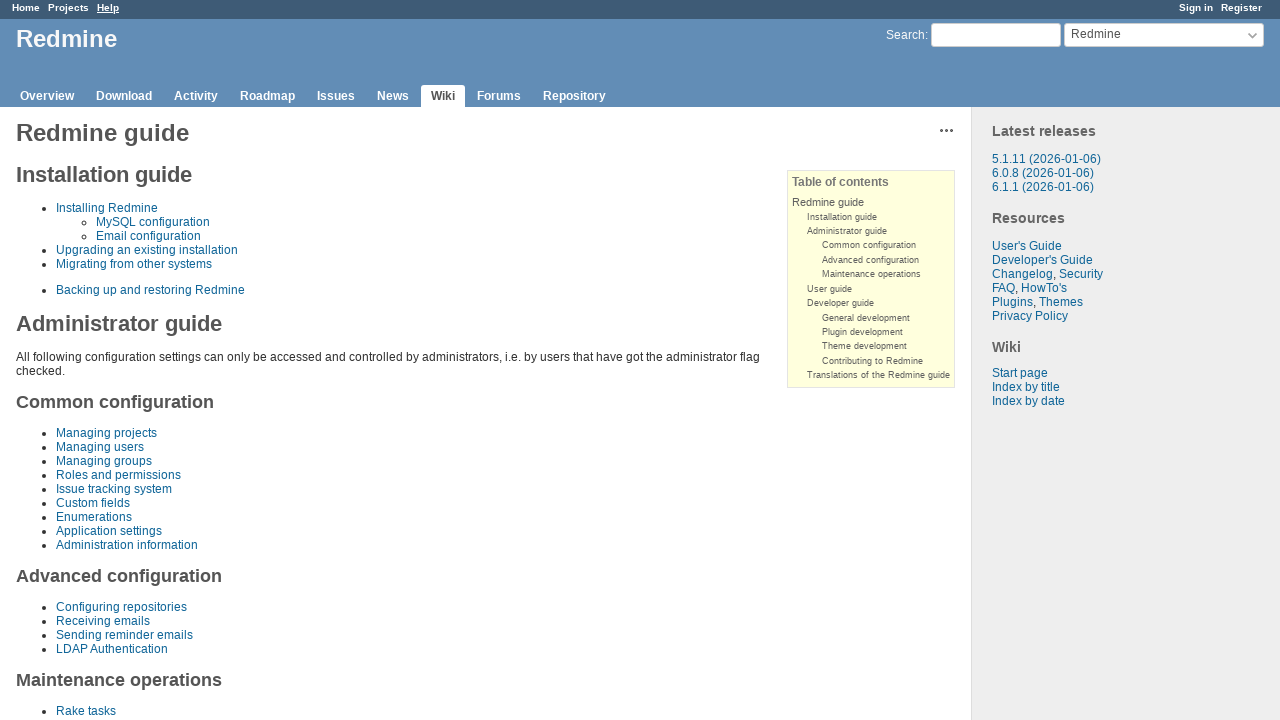